Tests checkbox functionality by clicking all checkboxes on the page

Starting URL: https://the-internet.herokuapp.com/checkboxes

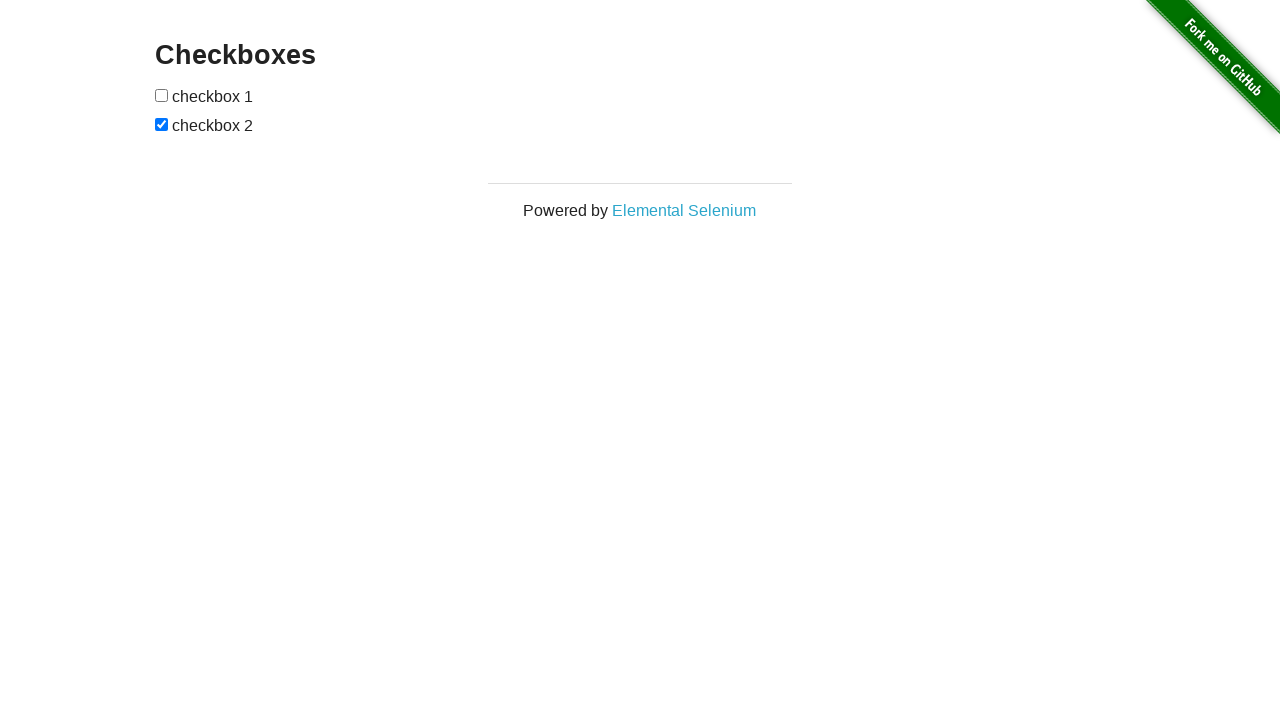

Located all checkboxes on the page
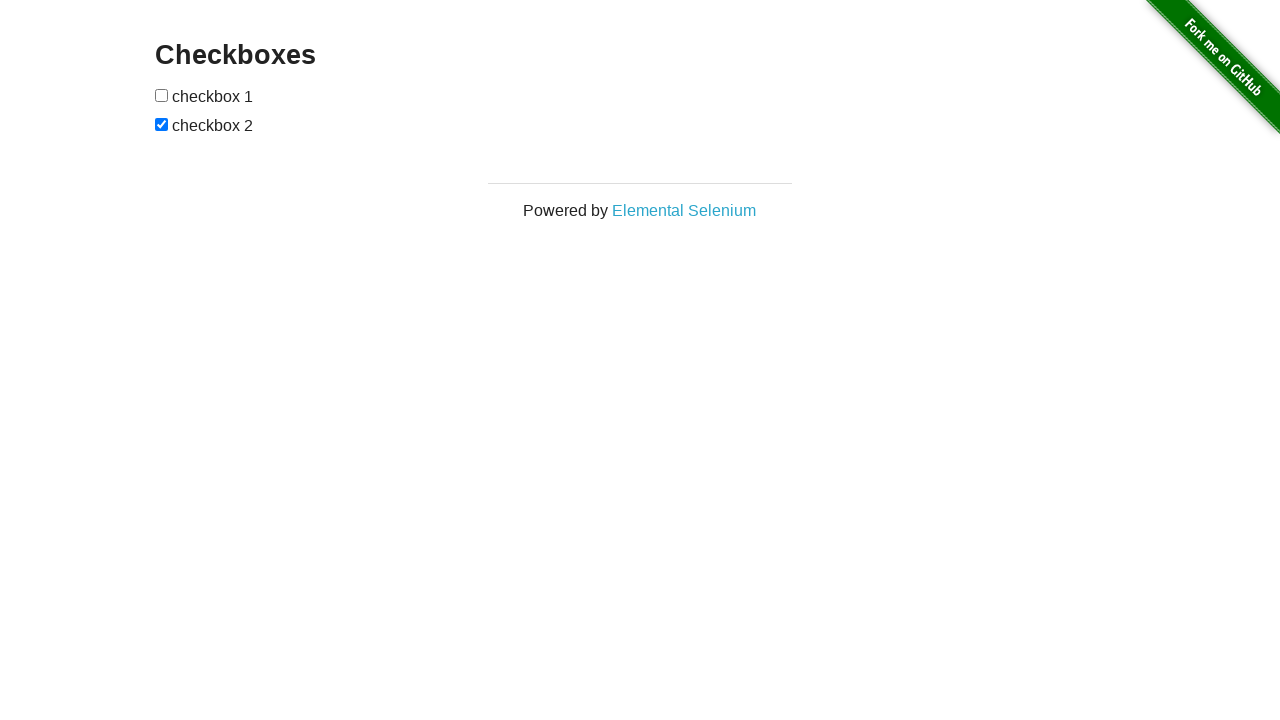

Clicked checkbox 1 at (162, 95) on xpath=//form[@id='checkboxes']//input[@type='checkbox'] >> nth=0
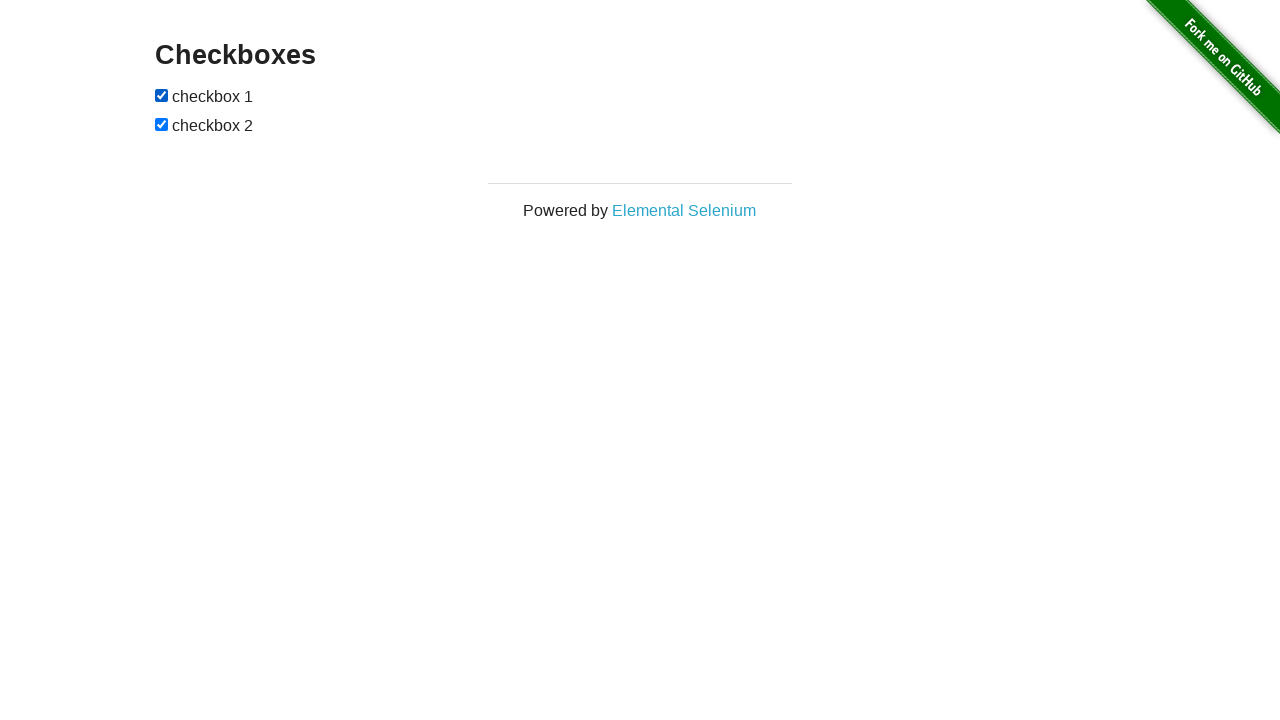

Clicked checkbox 2 at (162, 124) on xpath=//form[@id='checkboxes']//input[@type='checkbox'] >> nth=1
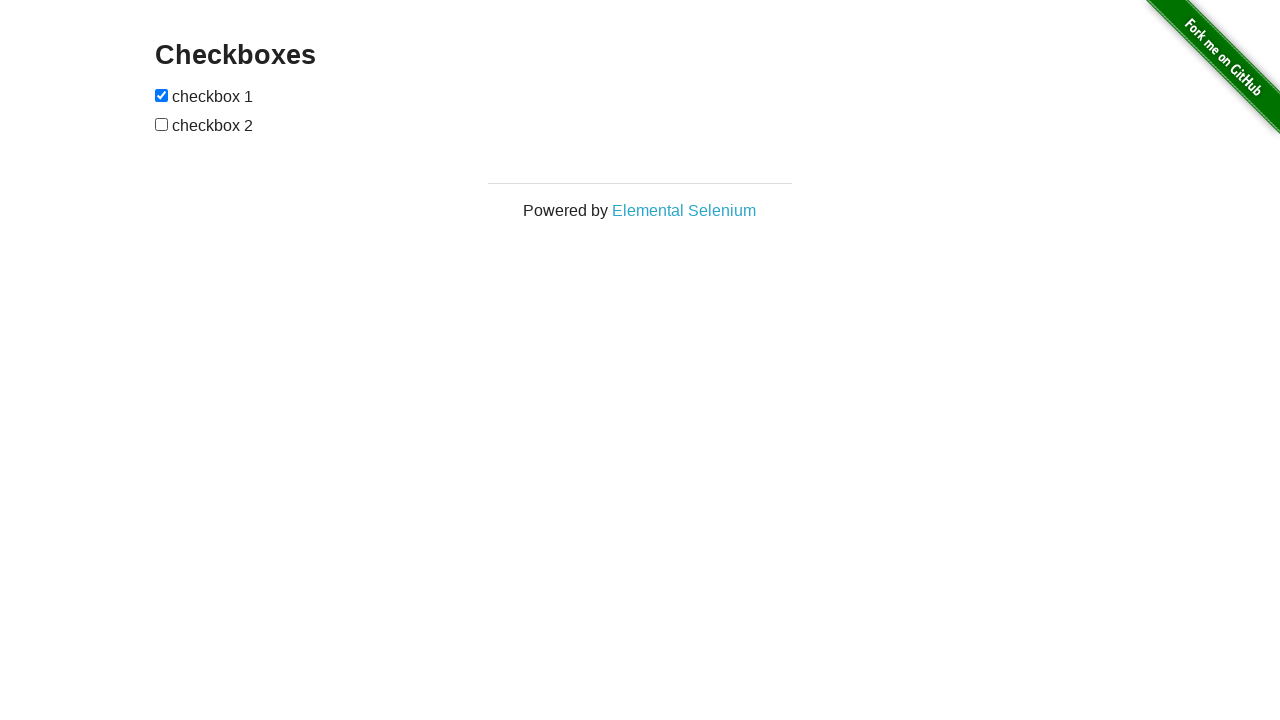

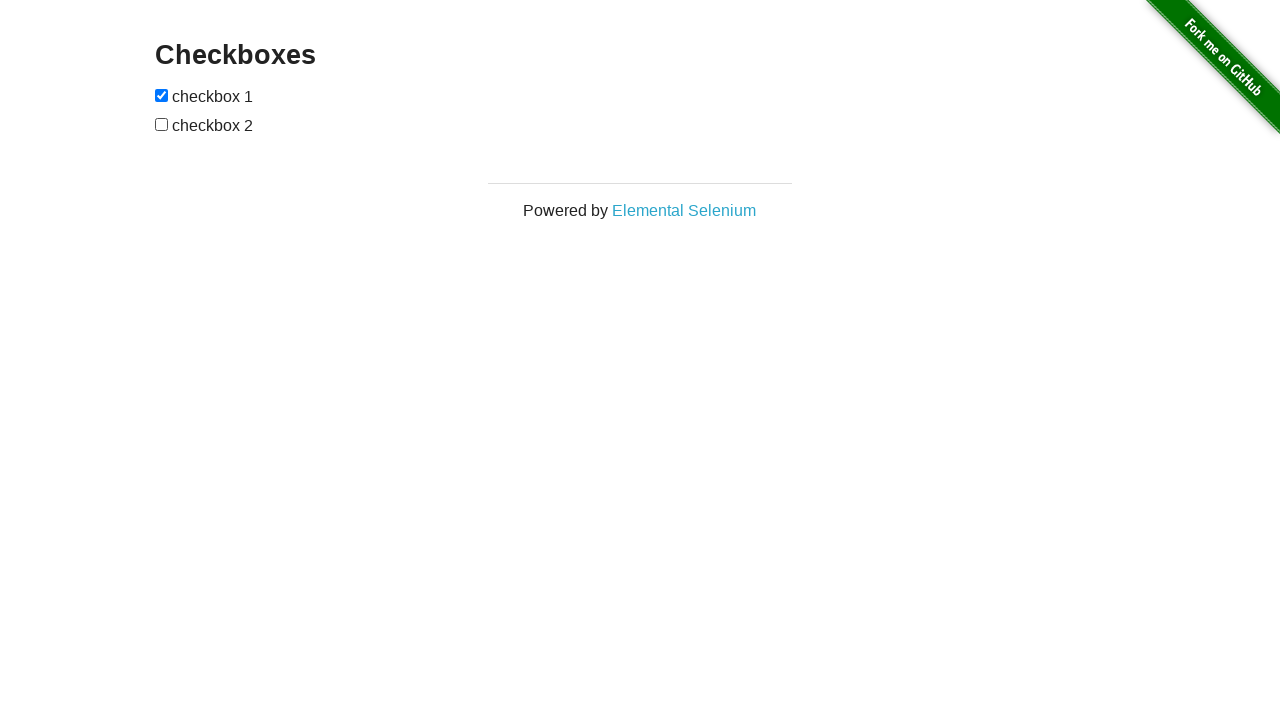